Tests a Vercel deployment by navigating to the main site, checking page load status, verifying key UI elements (navigation, main content), and checking for basic site functionality.

Starting URL: https://hiphopbasstabs.vercel.app/

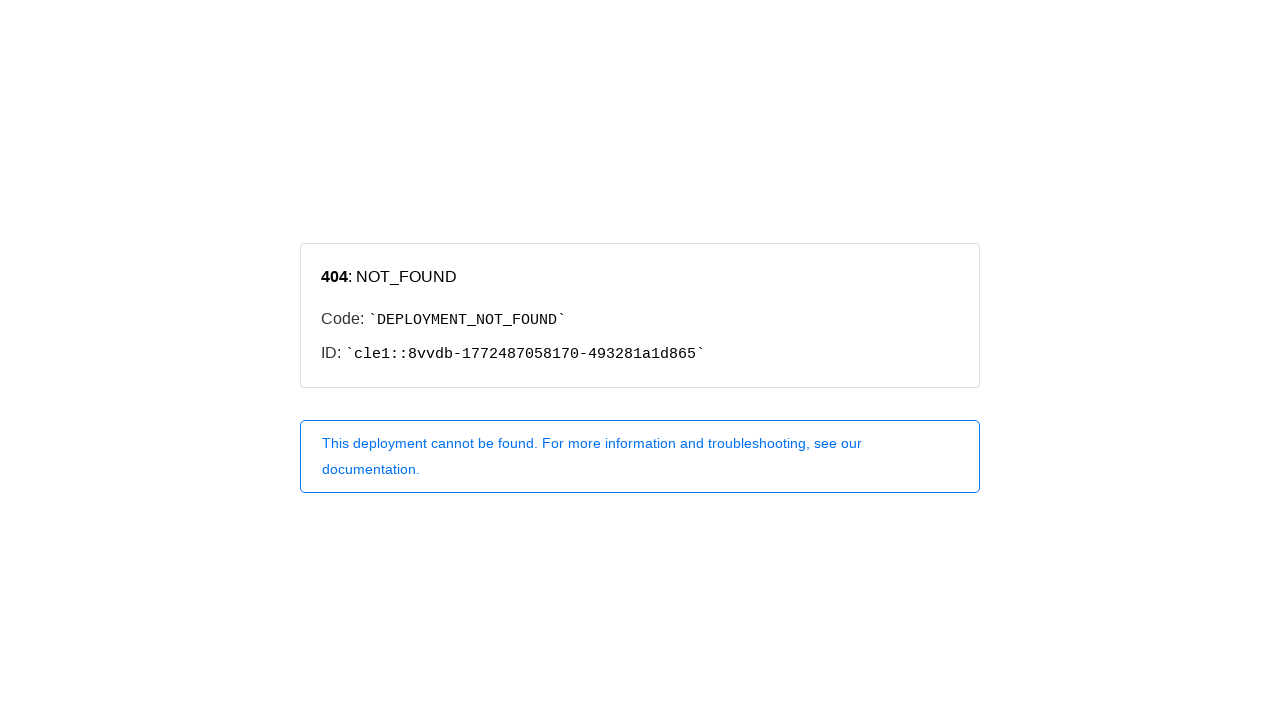

Waited for page to reach networkidle load state
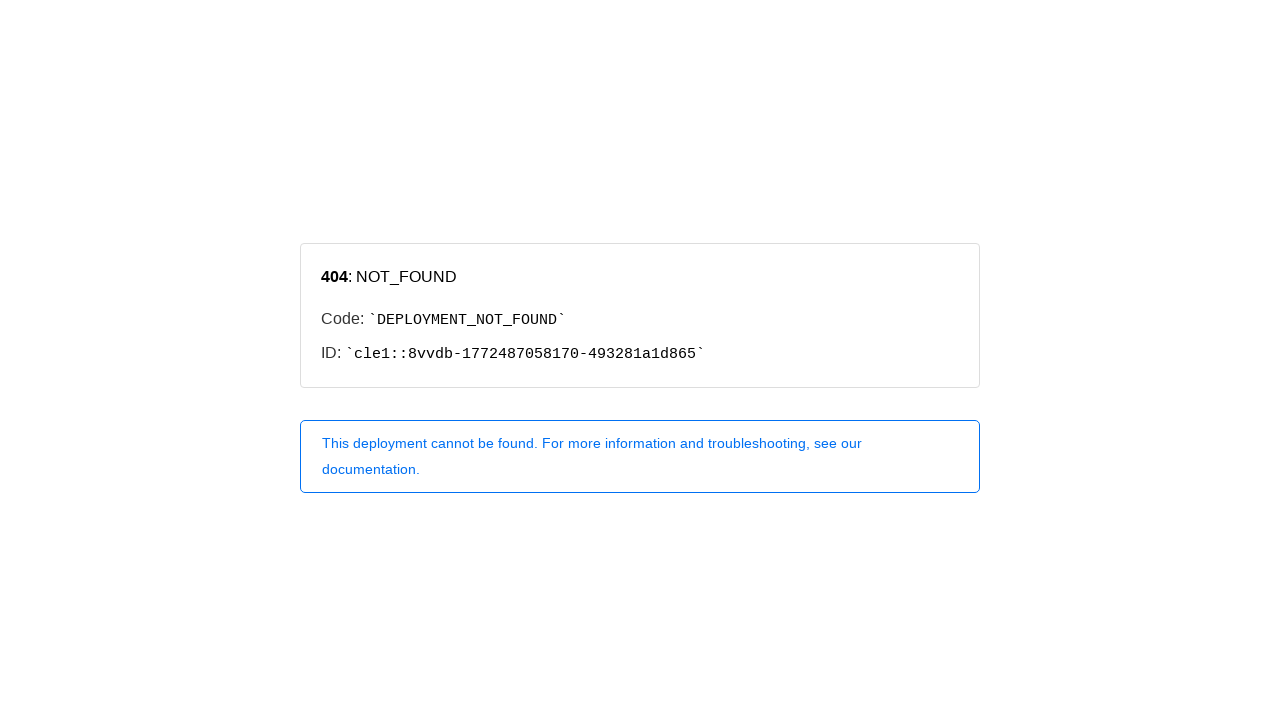

Retrieved page title: 404: NOT_FOUND
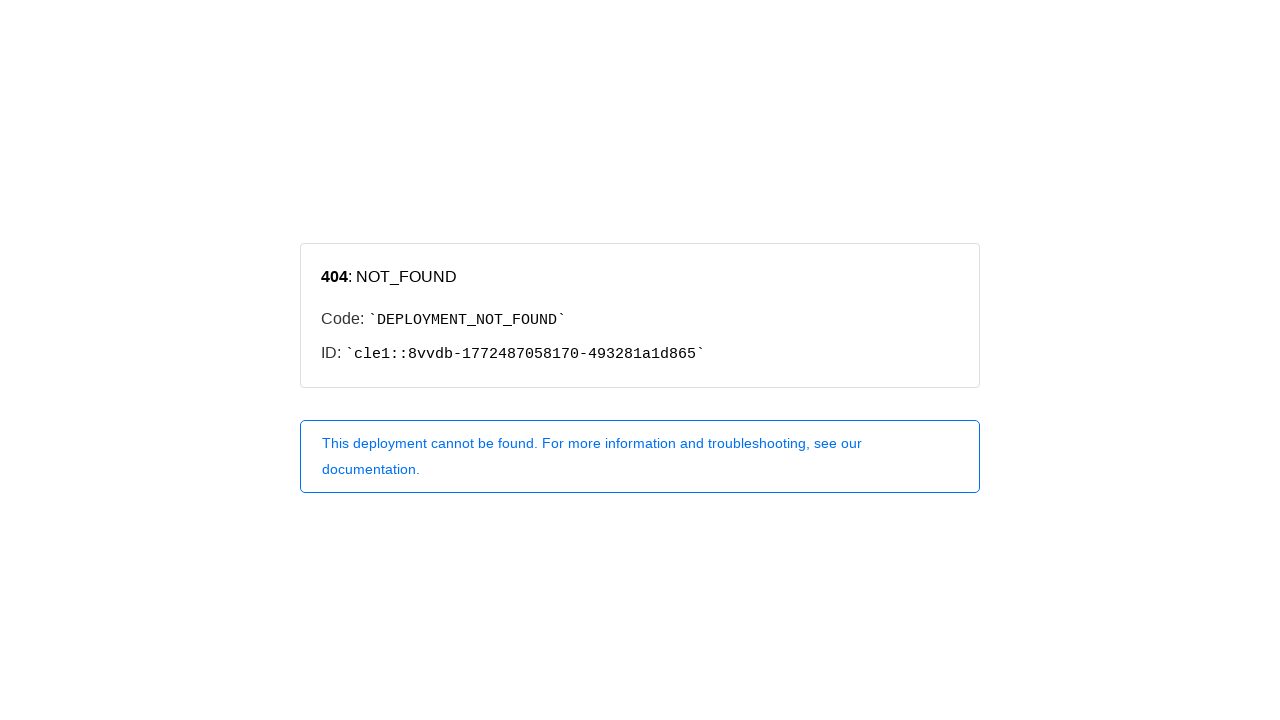

Checked for navigation elements, found 0
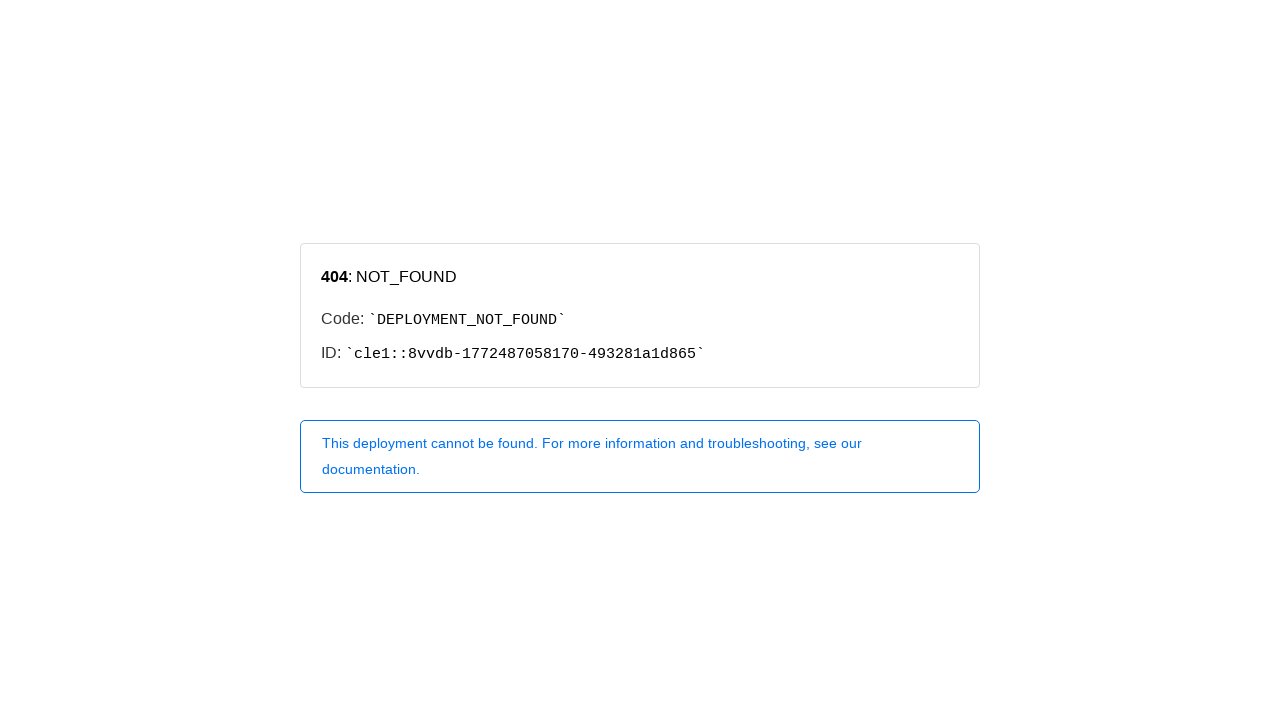

Checked for main content areas, found 2
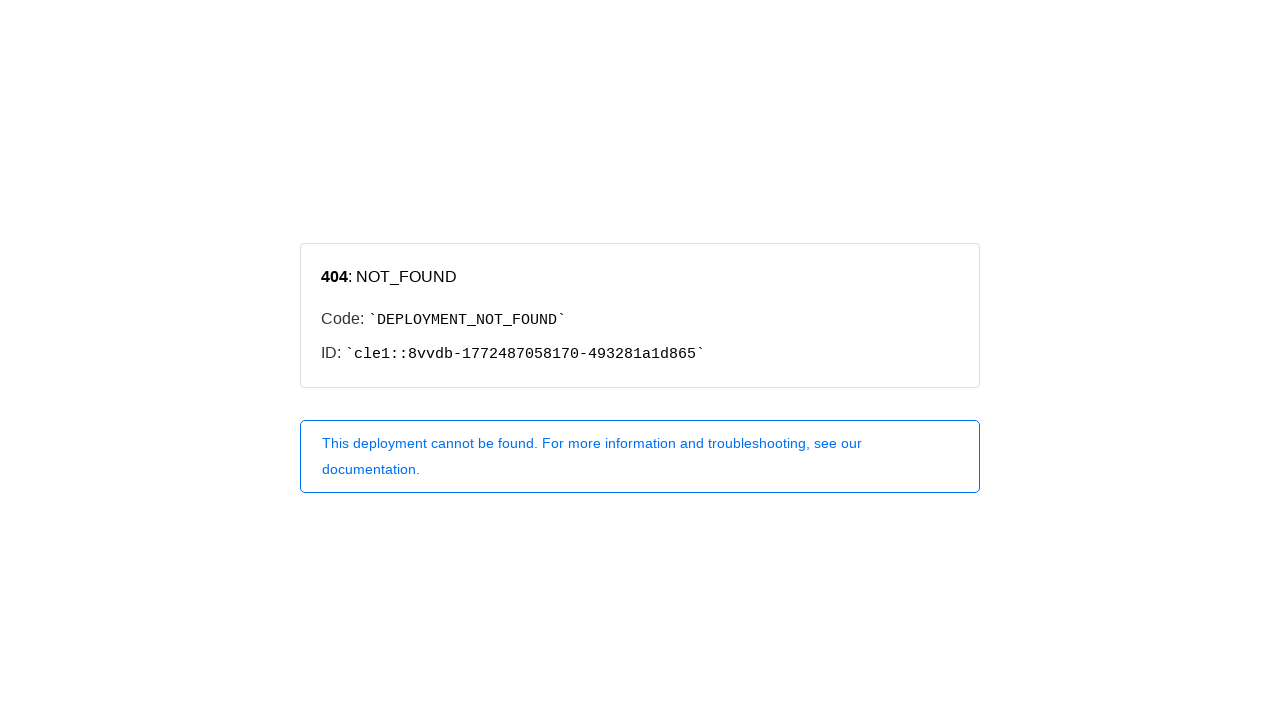

Reloaded page and verified stability with networkidle load state
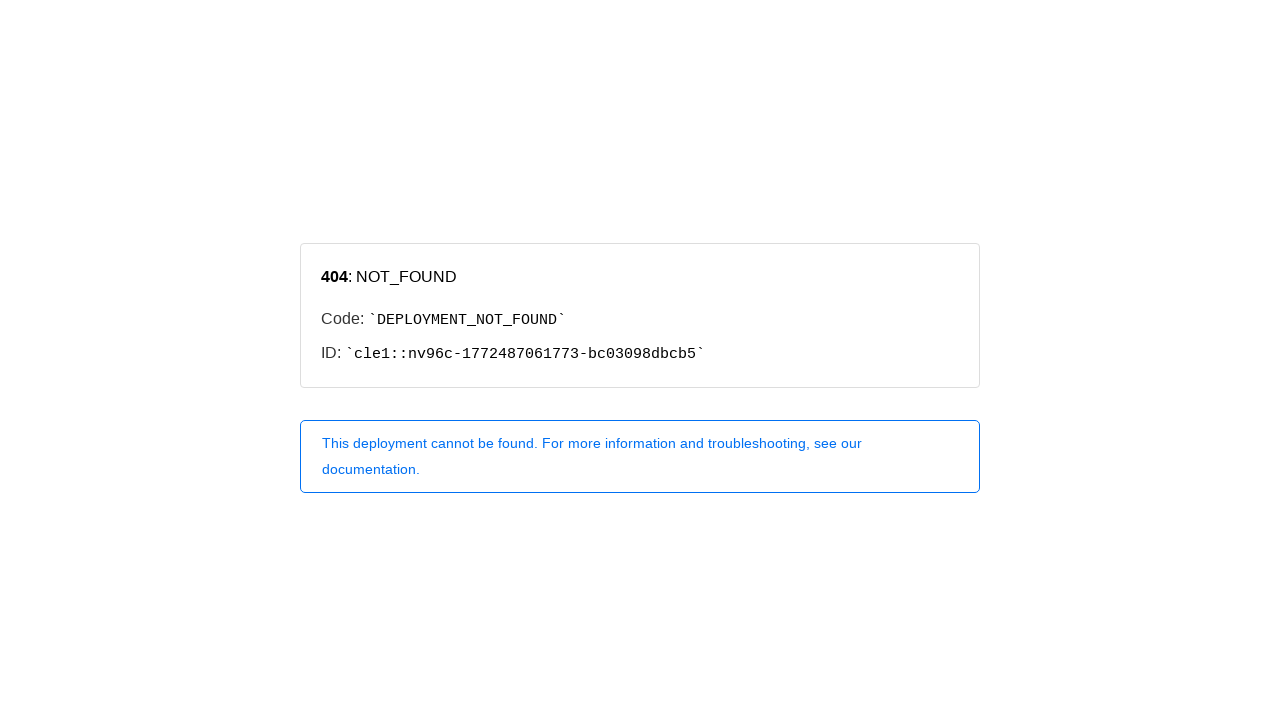

Navigated to robots.txt to verify deployment configuration
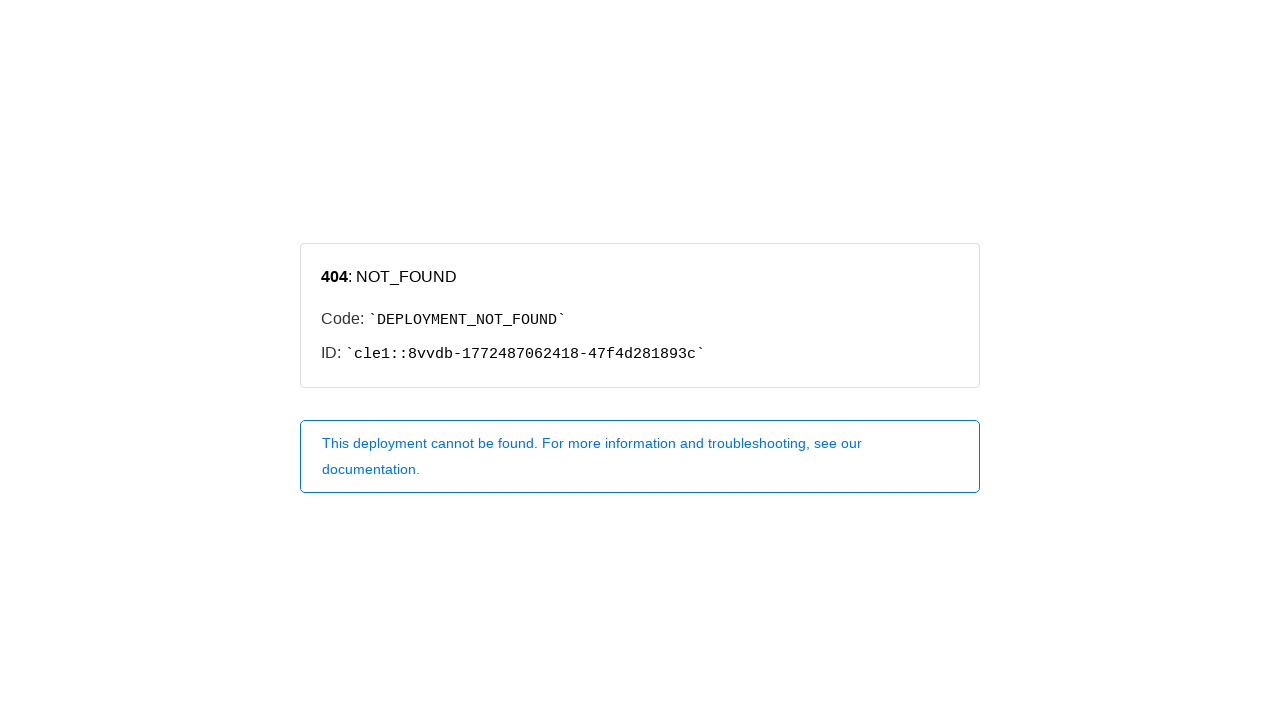

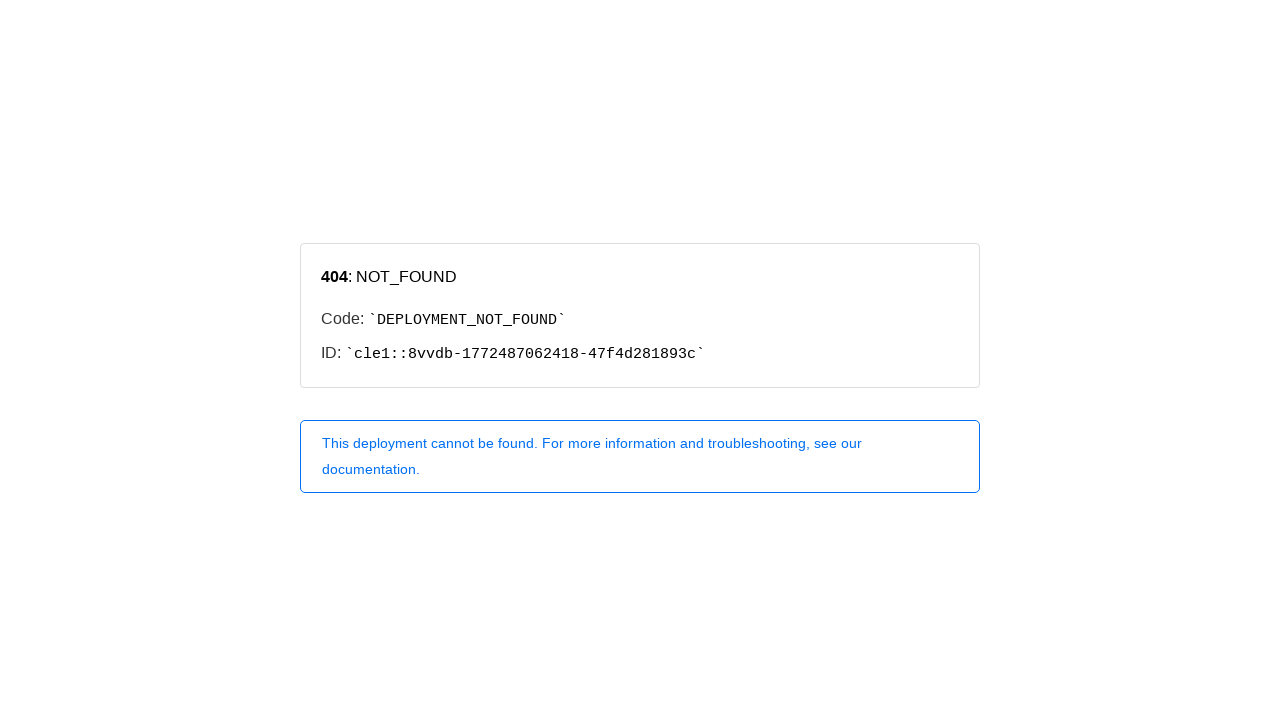